Verifies that the page title of the OpenCart store is "Your Store".

Starting URL: https://naveenautomationlabs.com/opencart

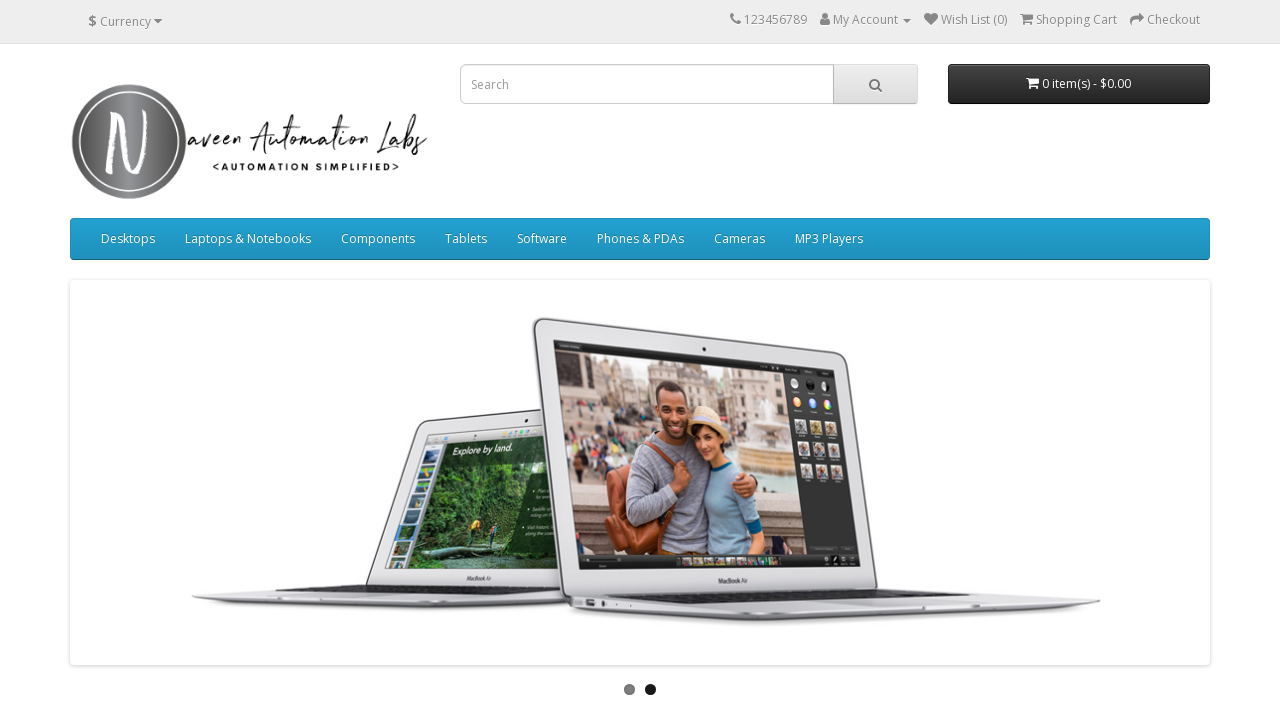

Retrieved page title from OpenCart store
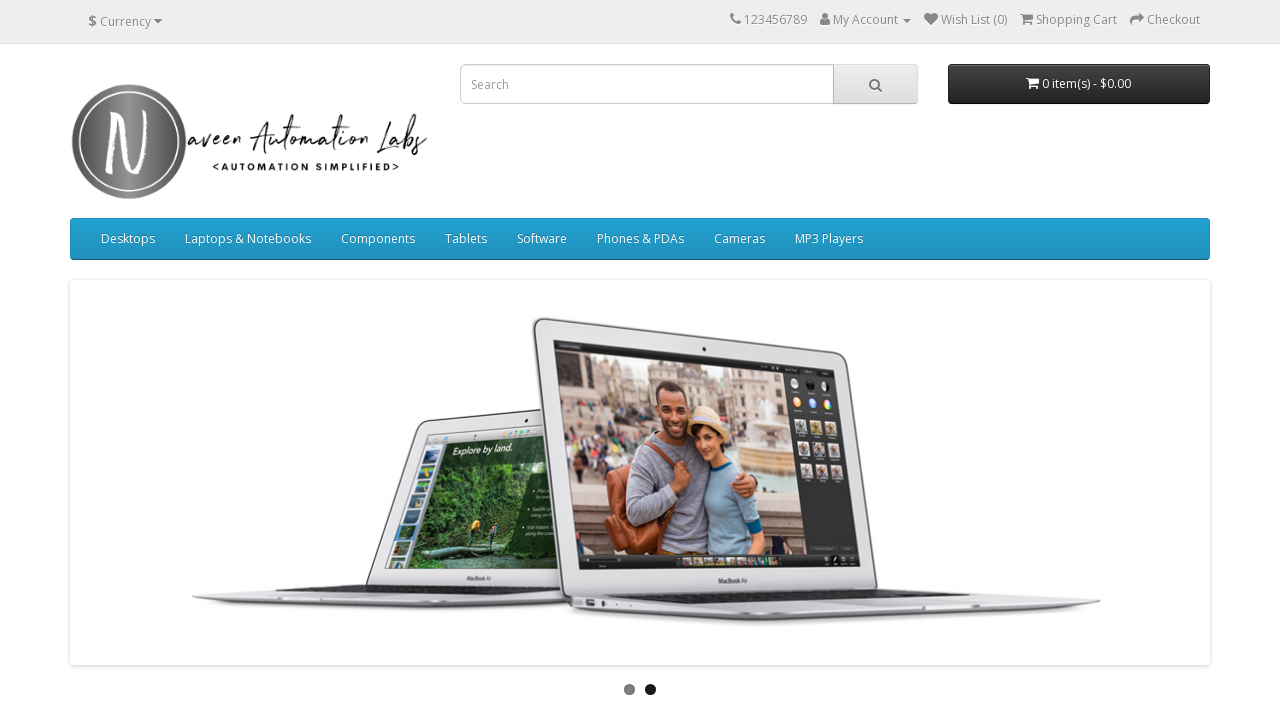

Asserted that page title equals 'Your Store'
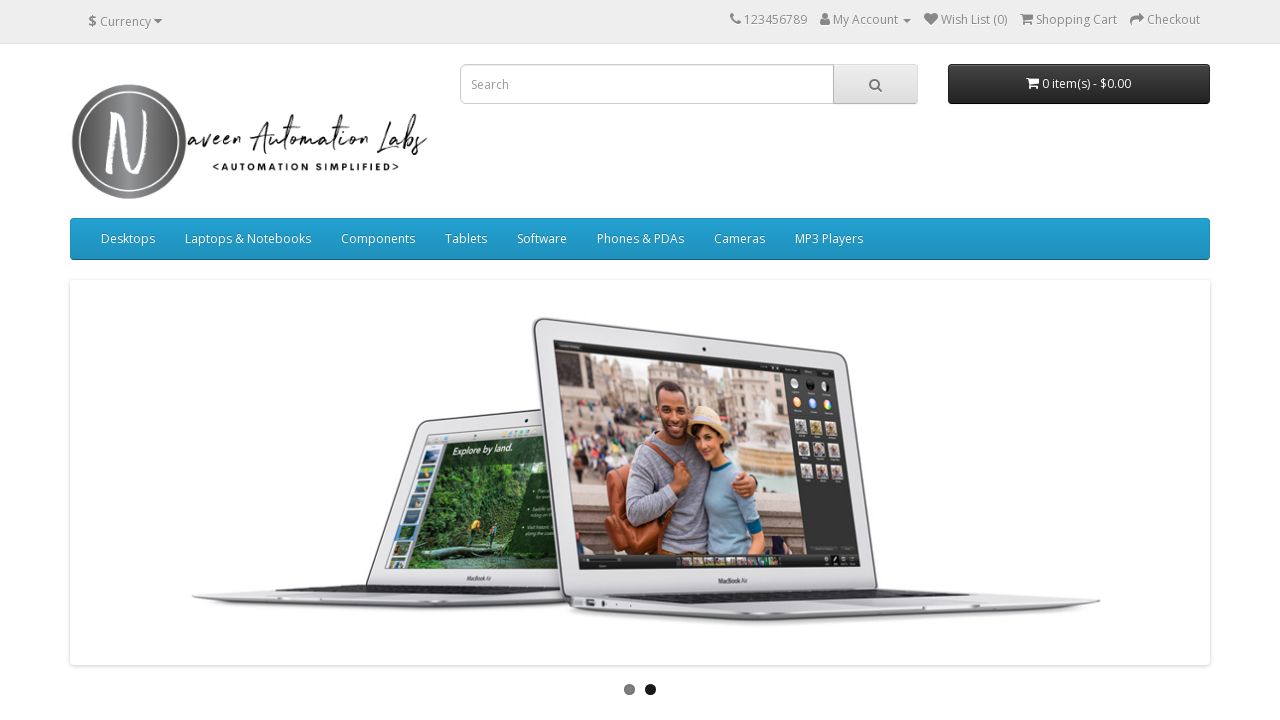

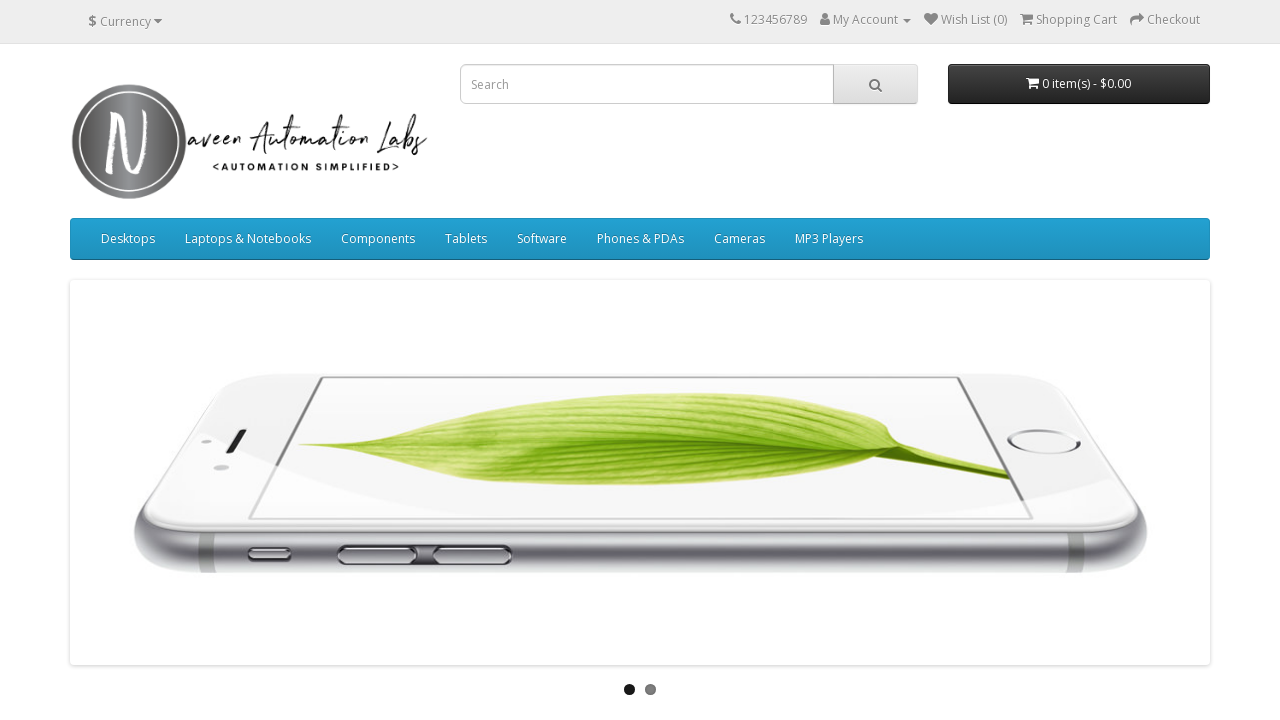